Tests hover dropdown menu by hovering over menu items and clicking on a secondary action in a nested menu

Starting URL: https://crossbrowsertesting.github.io/hover-menu.html

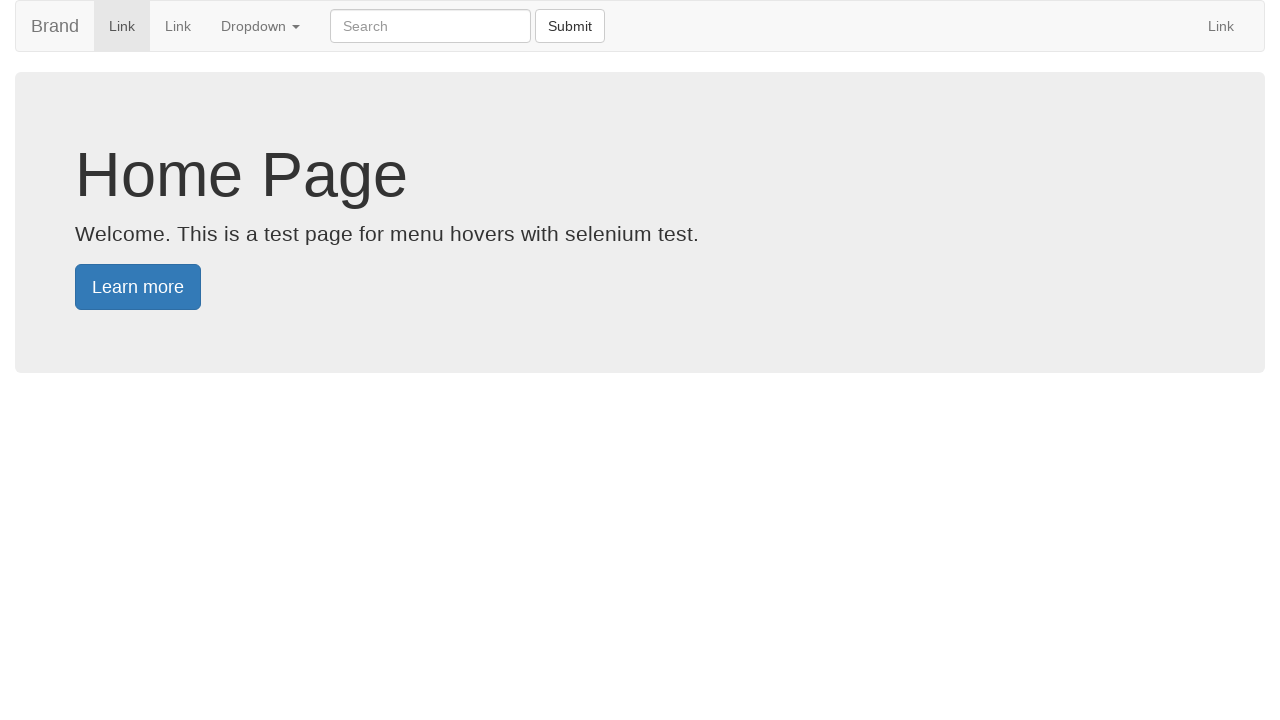

Hovered over main dropdown toggle at (260, 26) on .dropdown-toggle
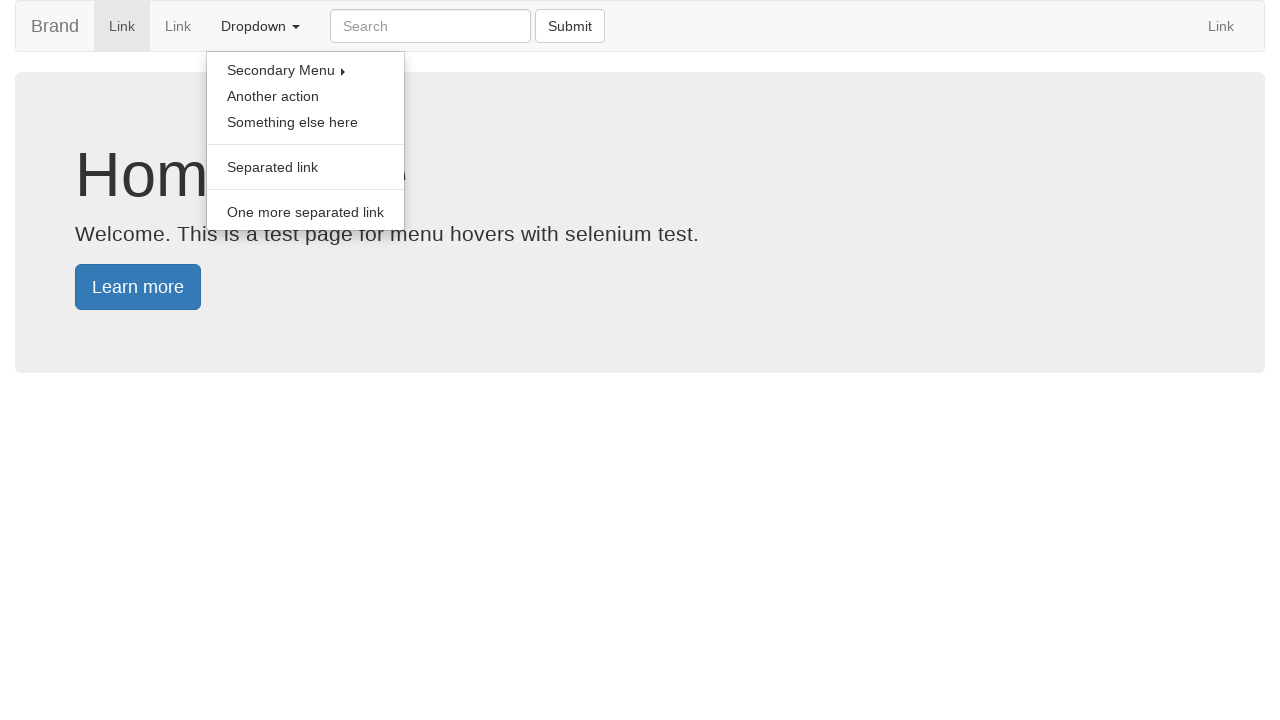

Waited 500ms for dropdown menu to appear
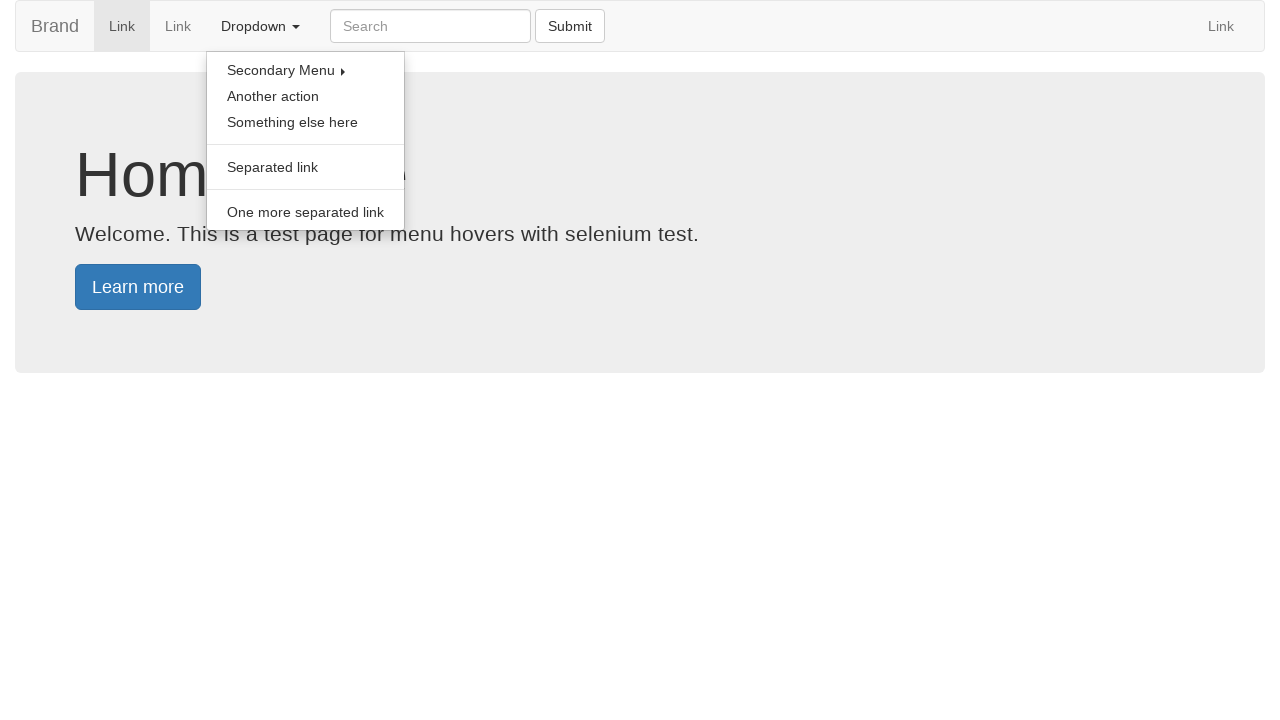

Hovered over Secondary Menu item at (306, 70) on text=Secondary Menu
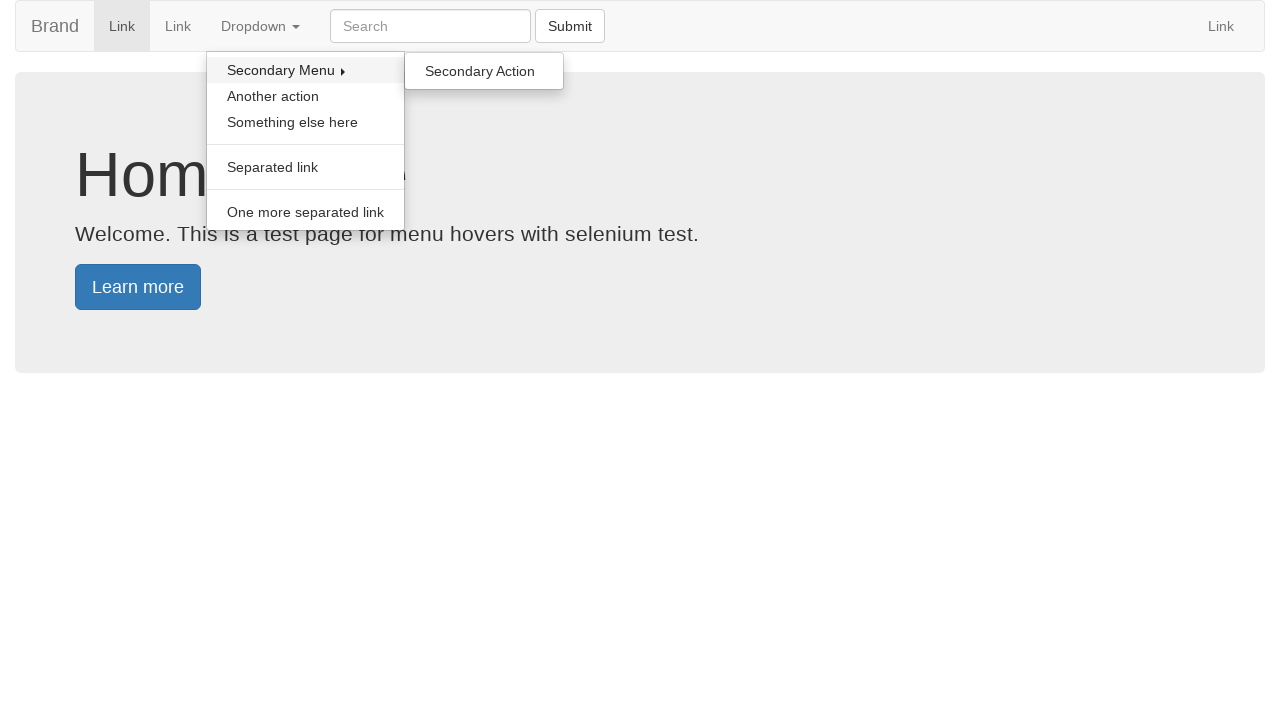

Waited 500ms for nested submenu to appear
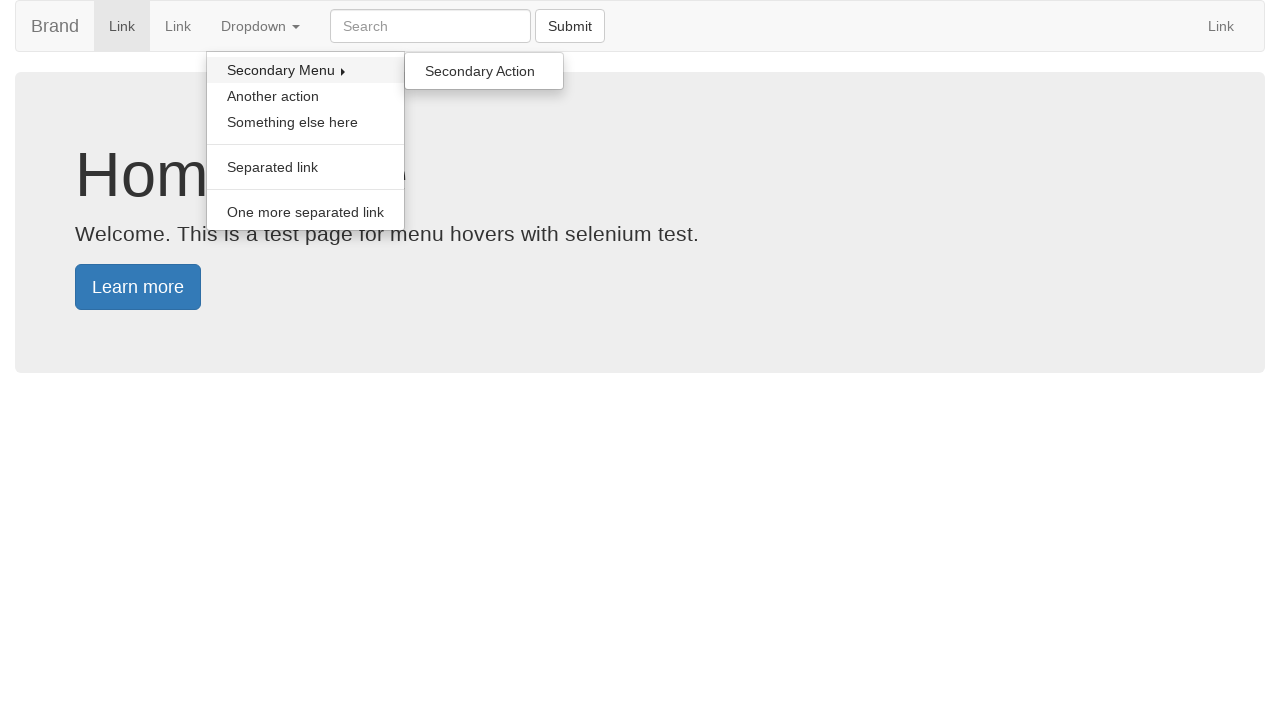

Clicked on Secondary Action in nested menu at (484, 71) on text=Secondary Action
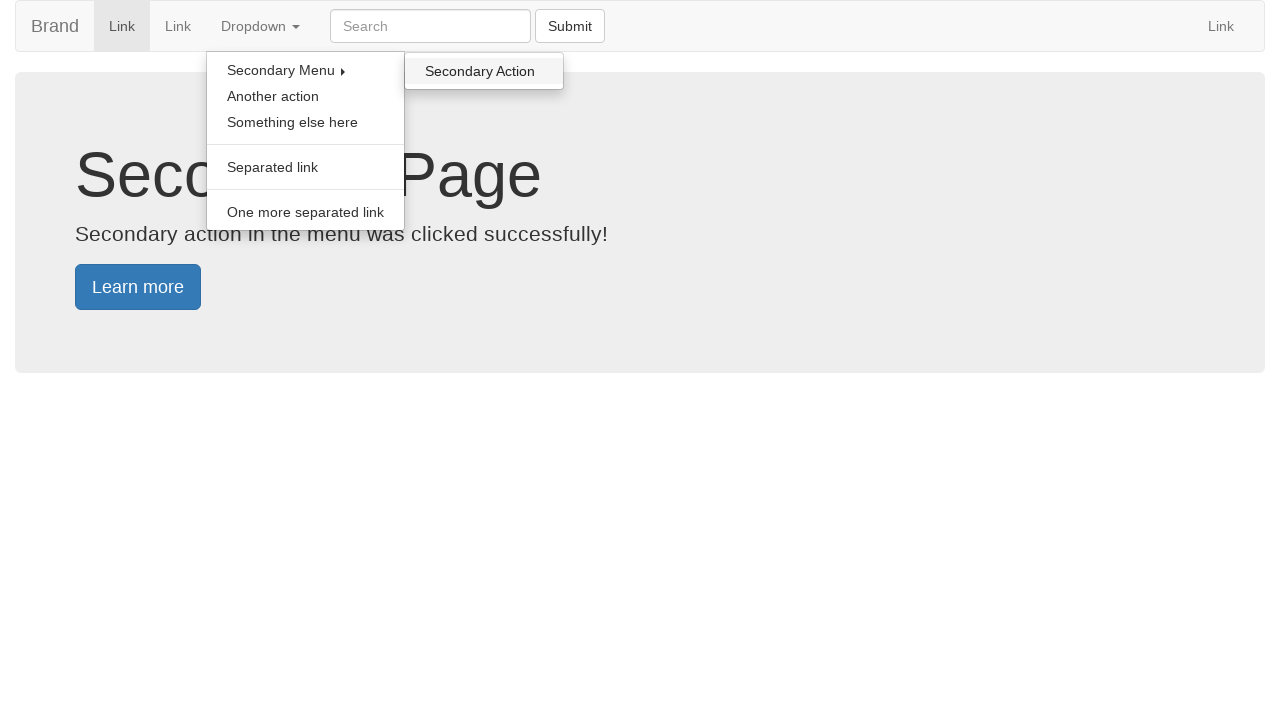

Secondary Page text appeared - test passed
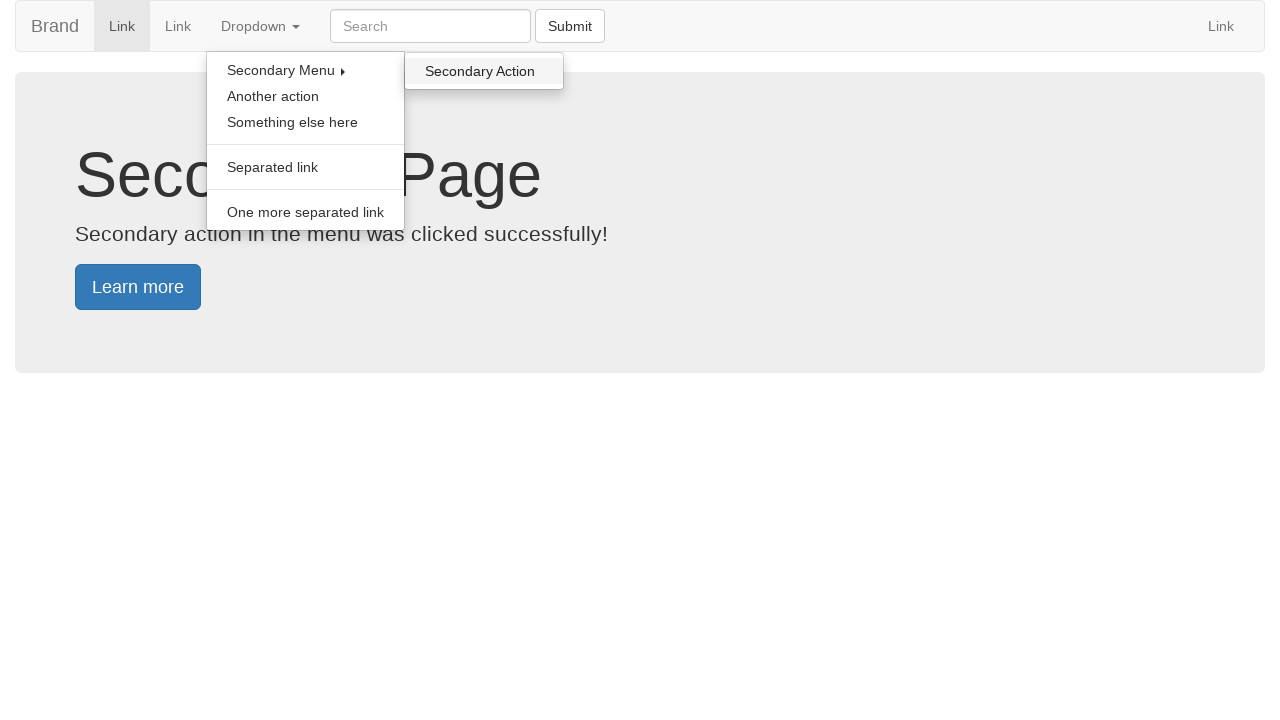

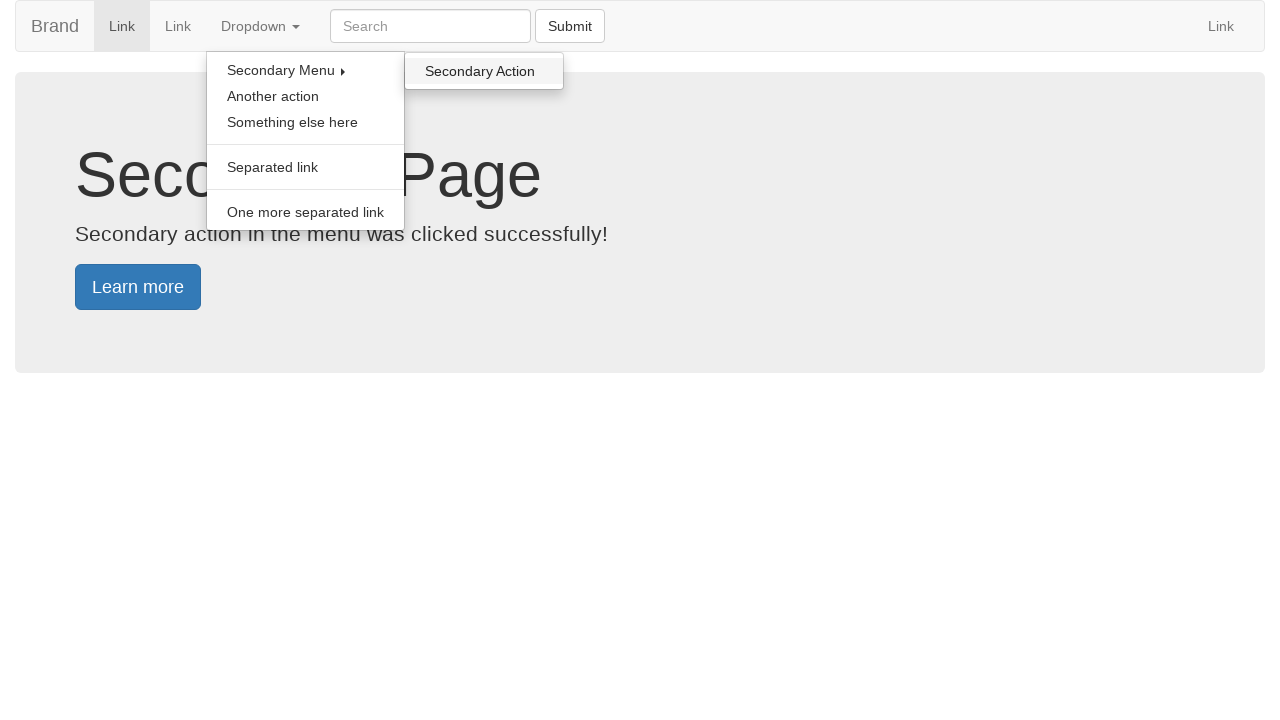